Tests marking all items as completed using the toggle-all checkbox

Starting URL: https://demo.playwright.dev/todomvc

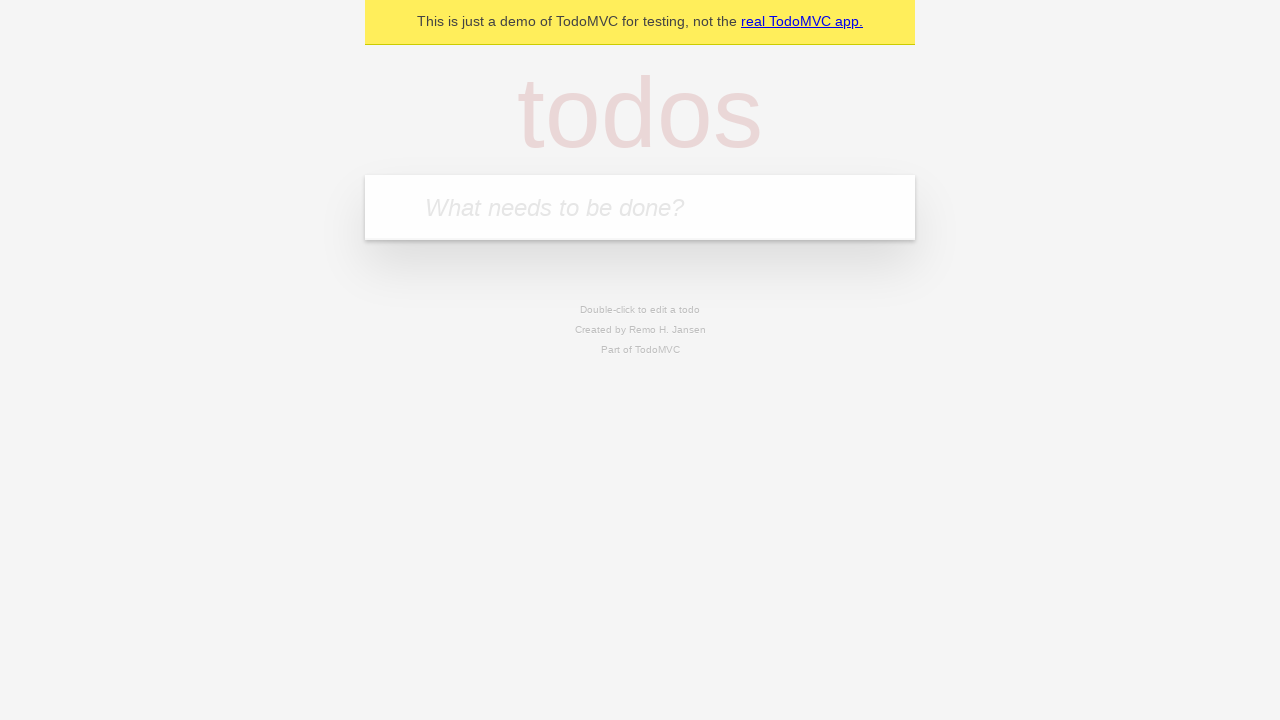

Filled todo input with 'buy some cheese' on internal:attr=[placeholder="What needs to be done?"i]
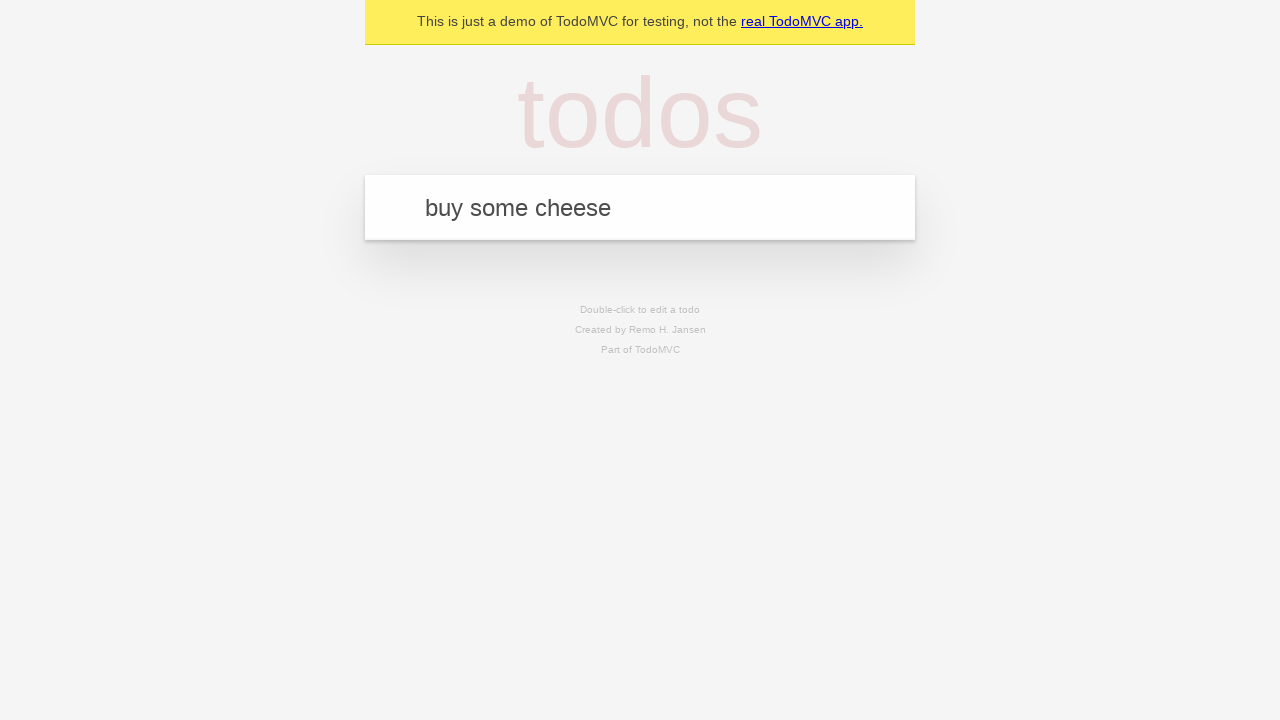

Pressed Enter to add first todo item on internal:attr=[placeholder="What needs to be done?"i]
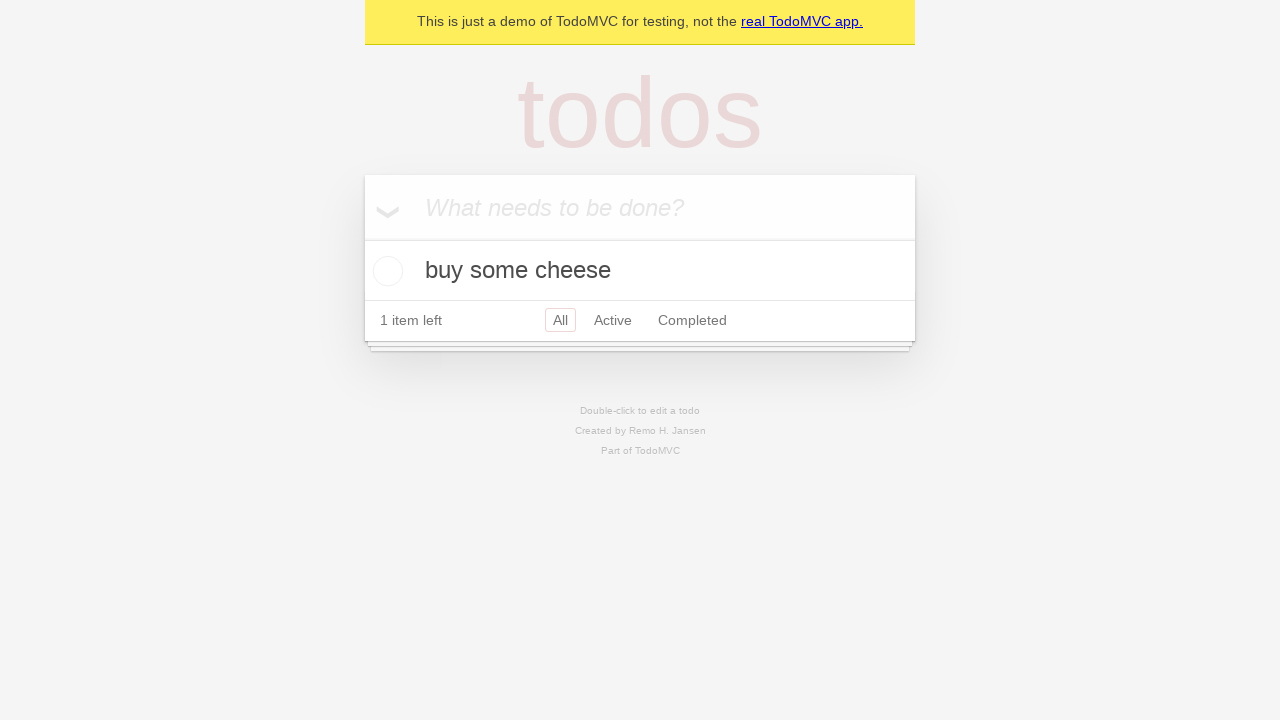

Filled todo input with 'feed the cat' on internal:attr=[placeholder="What needs to be done?"i]
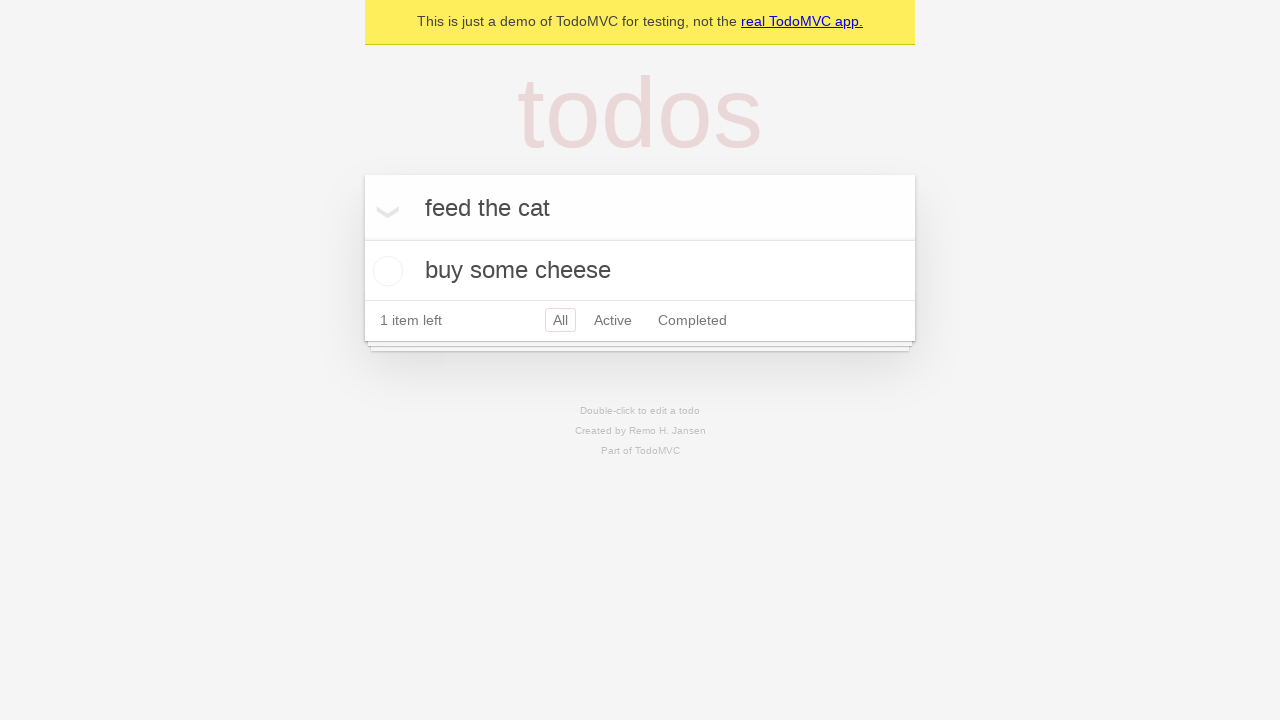

Pressed Enter to add second todo item on internal:attr=[placeholder="What needs to be done?"i]
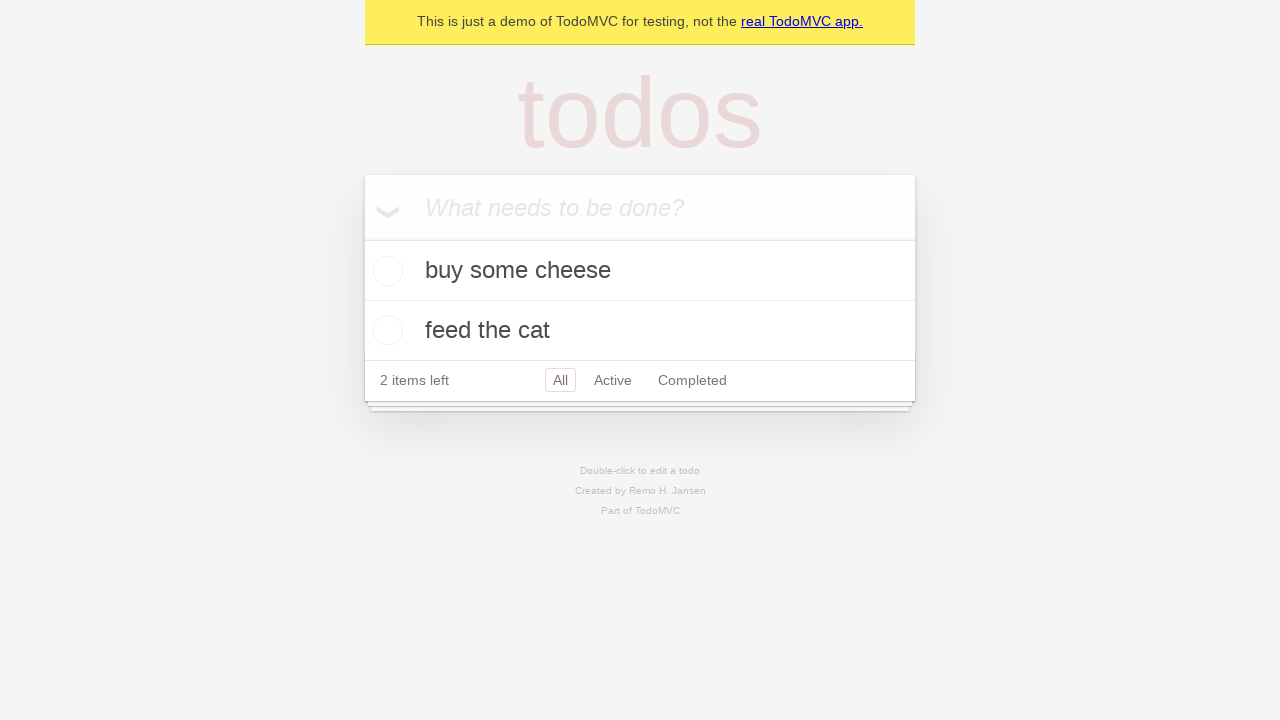

Filled todo input with 'book a doctors appointment' on internal:attr=[placeholder="What needs to be done?"i]
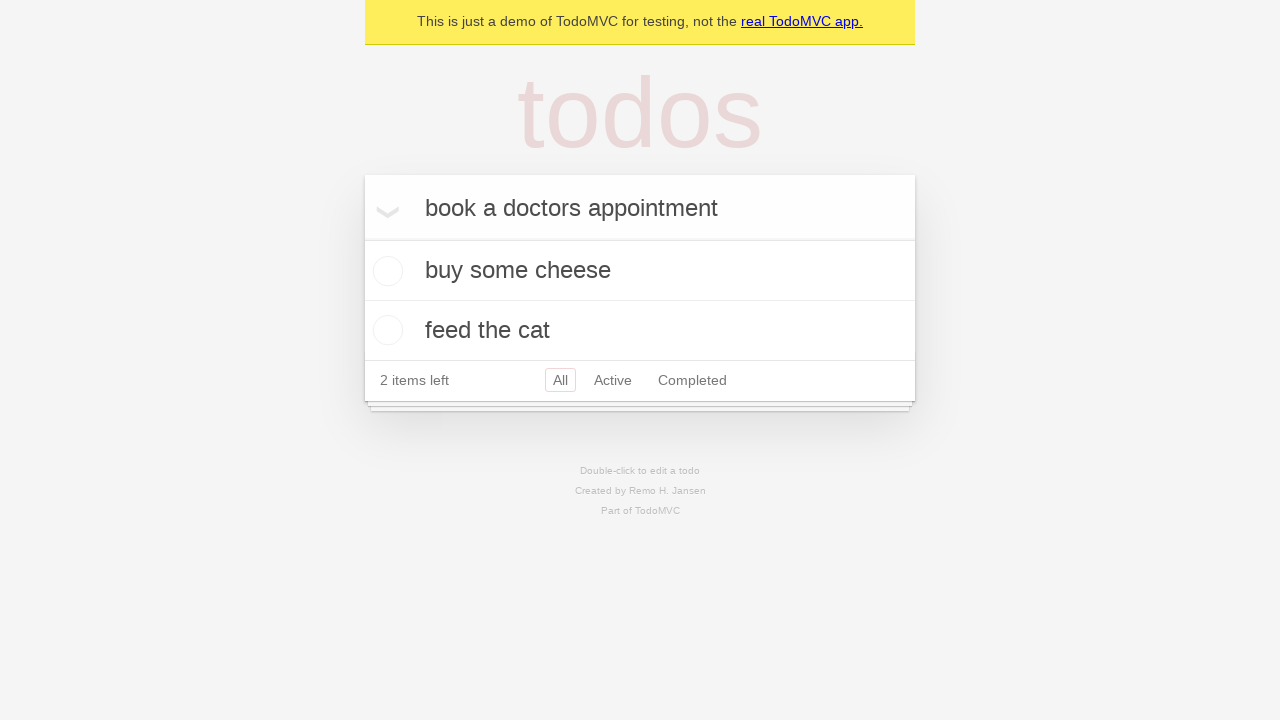

Pressed Enter to add third todo item on internal:attr=[placeholder="What needs to be done?"i]
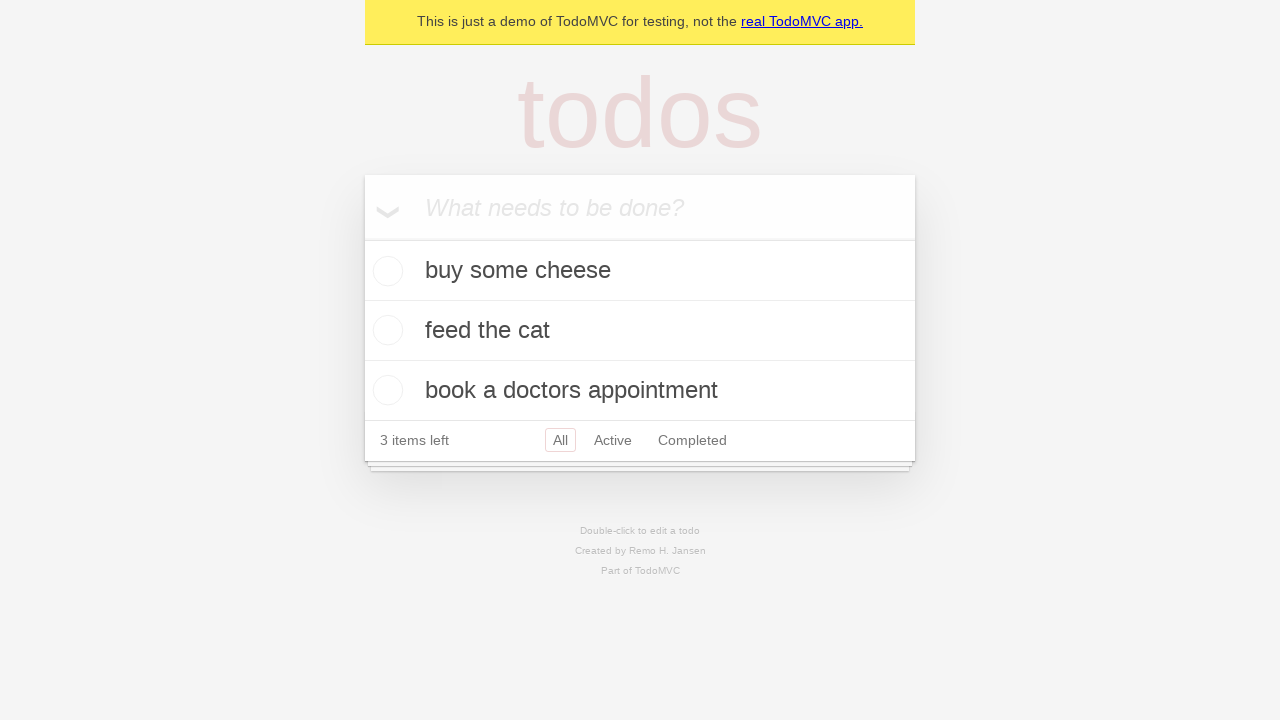

Clicked 'Mark all as complete' checkbox at (362, 238) on internal:label="Mark all as complete"i
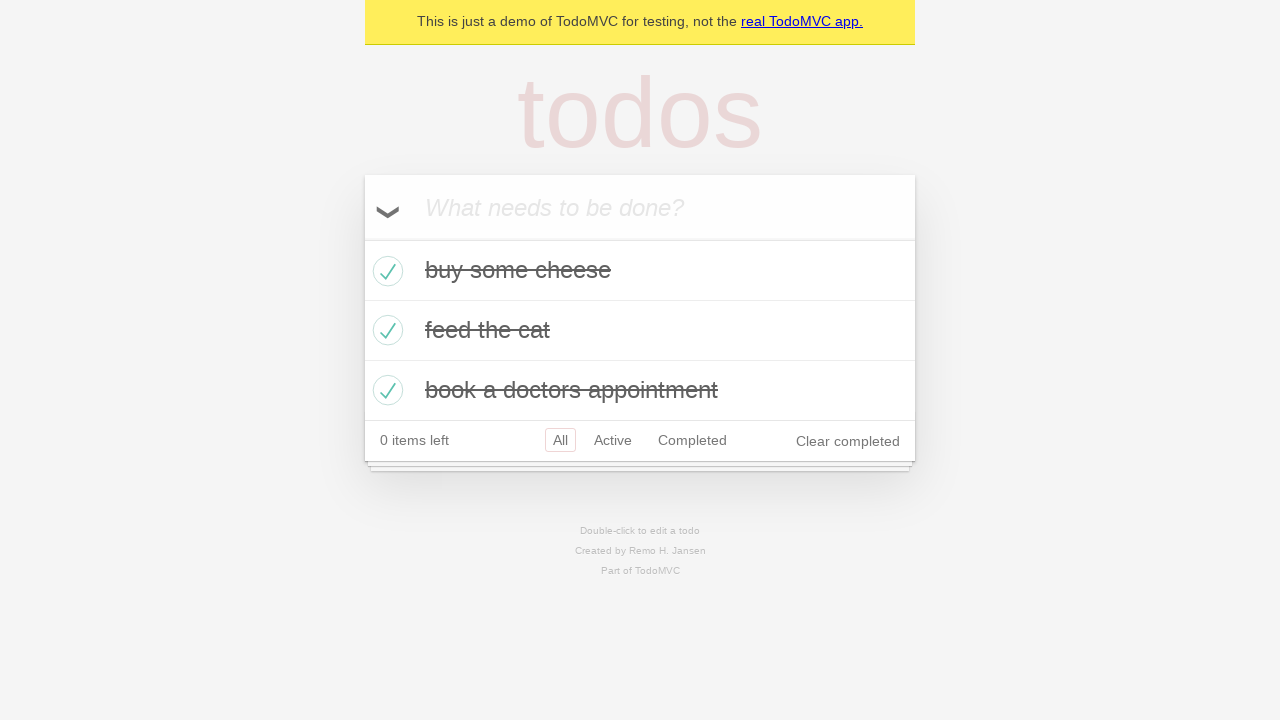

Verified all todo items are marked as completed
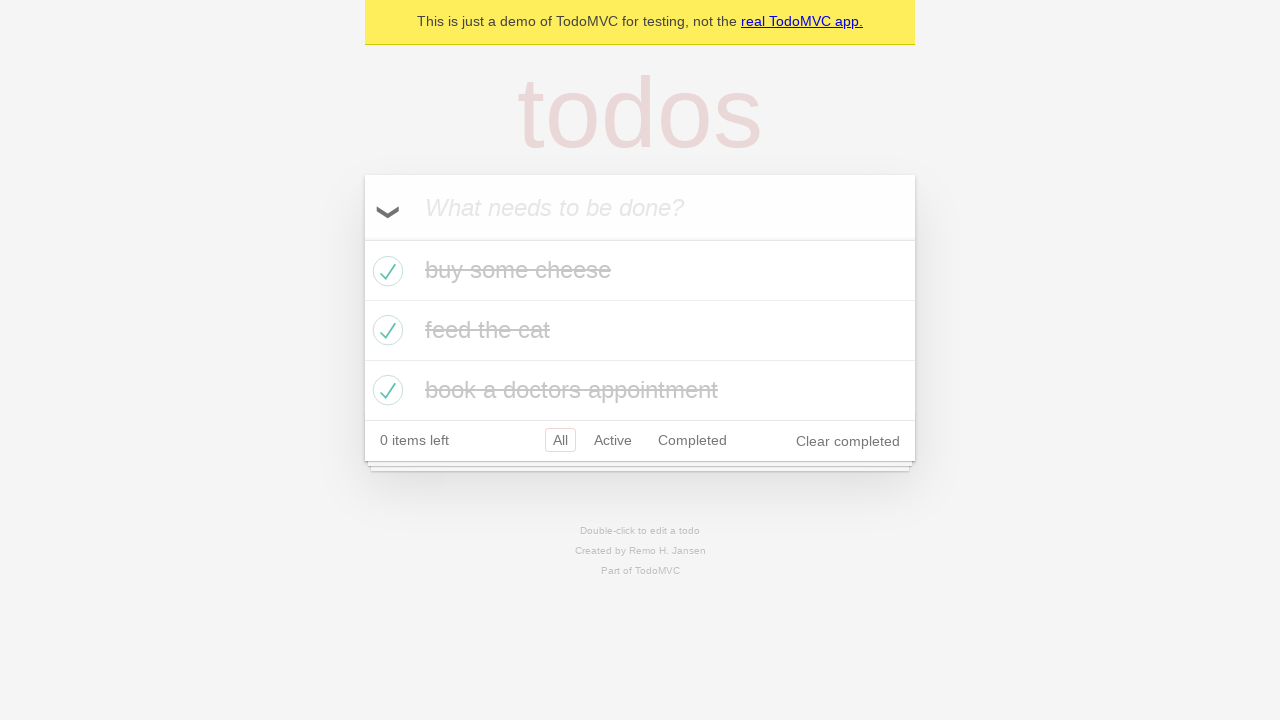

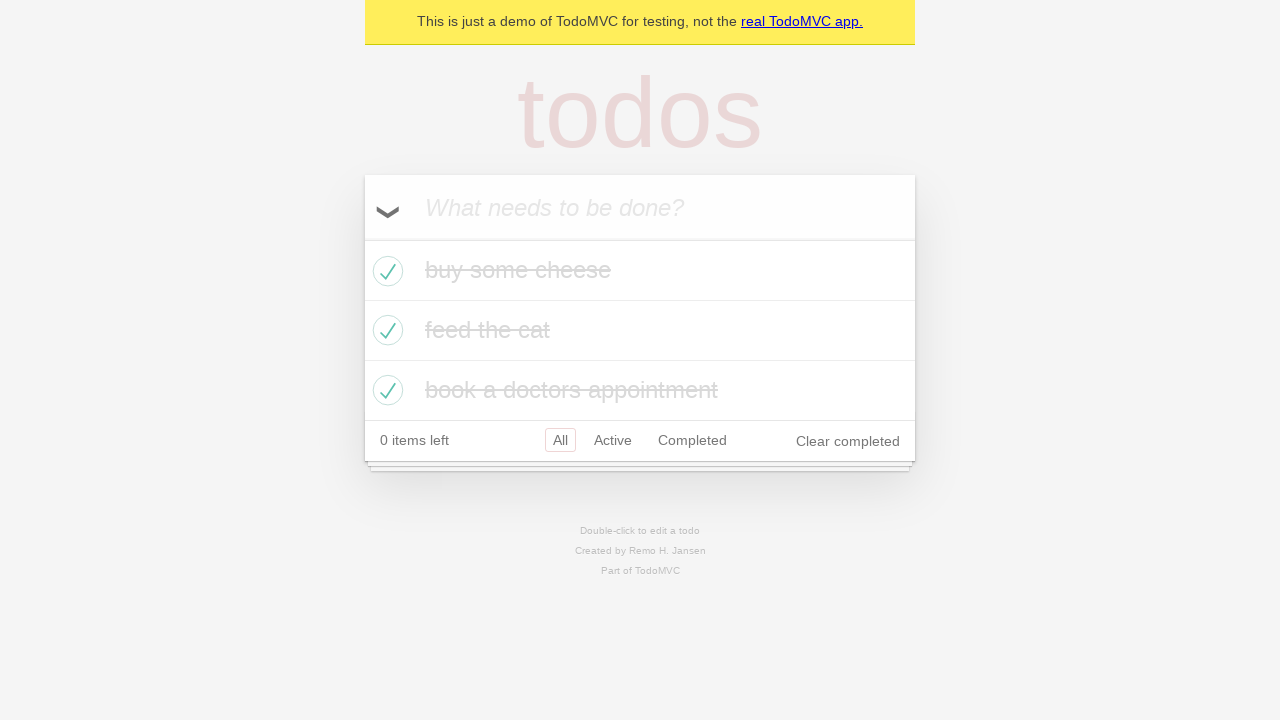